Tests that clicking Cart navigates to the cart page

Starting URL: https://www.demoblaze.com

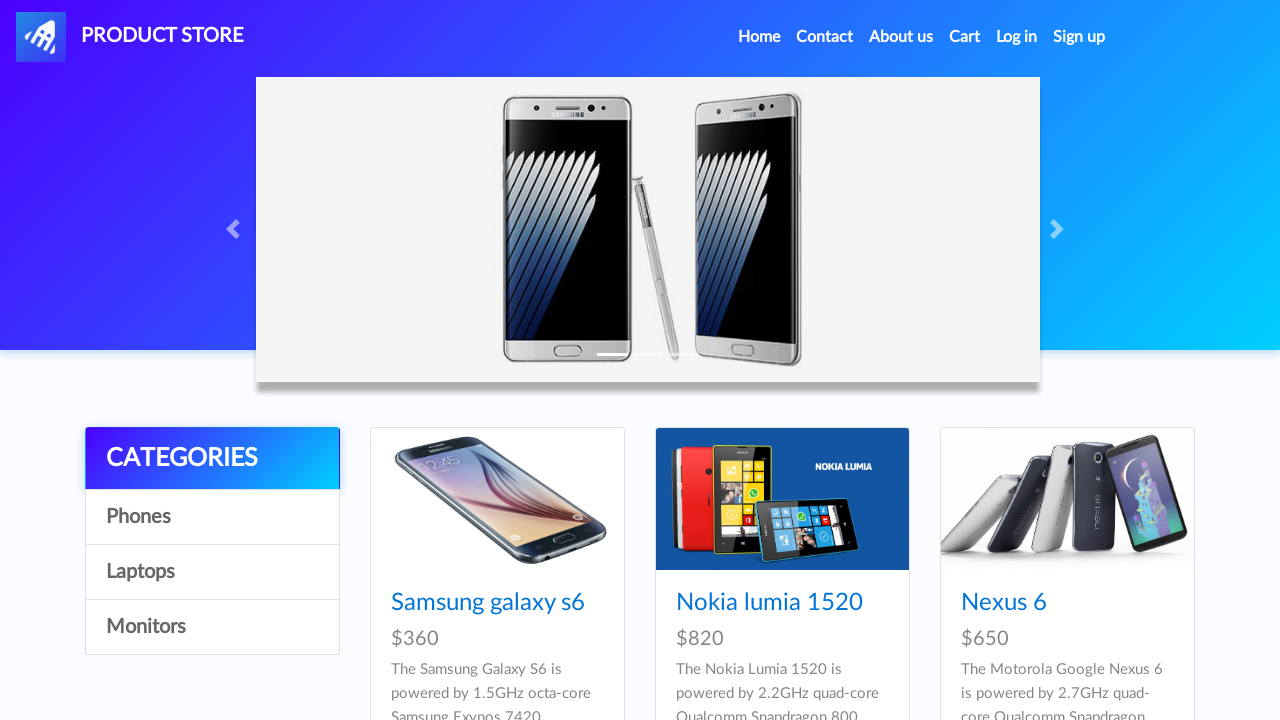

Clicked Cart link in header at (965, 37) on #cartur
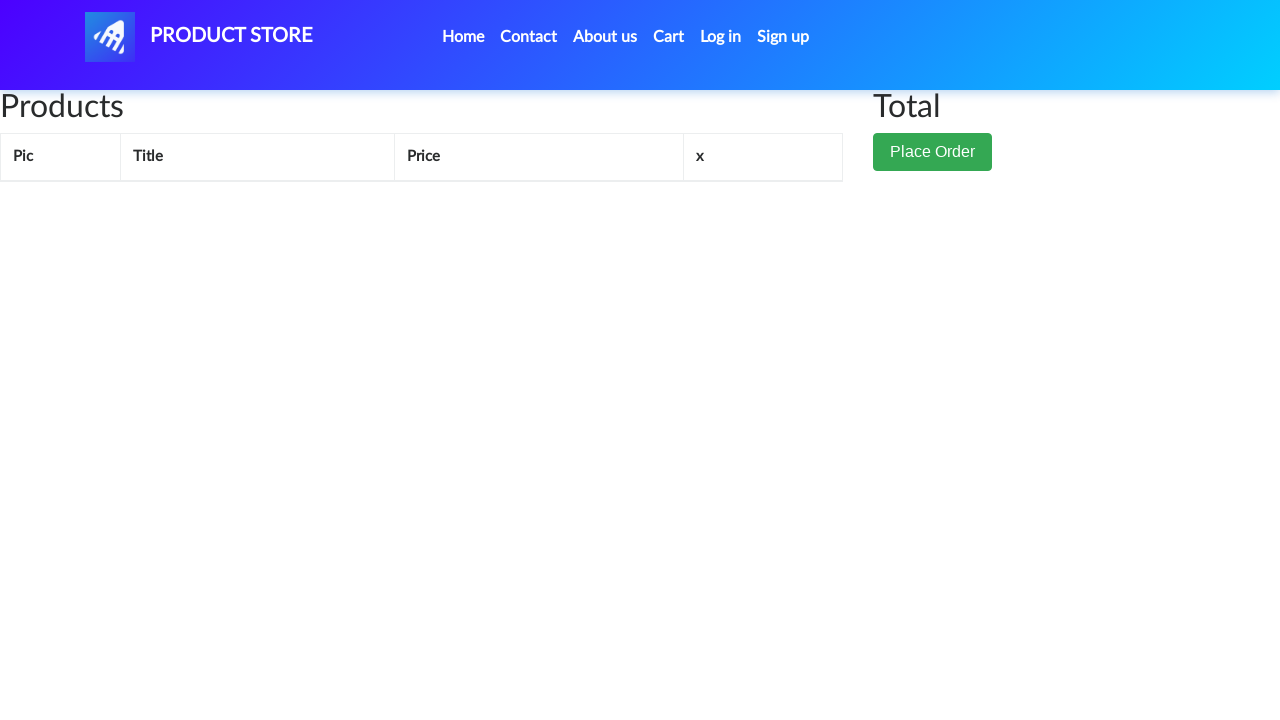

Cart page loaded successfully
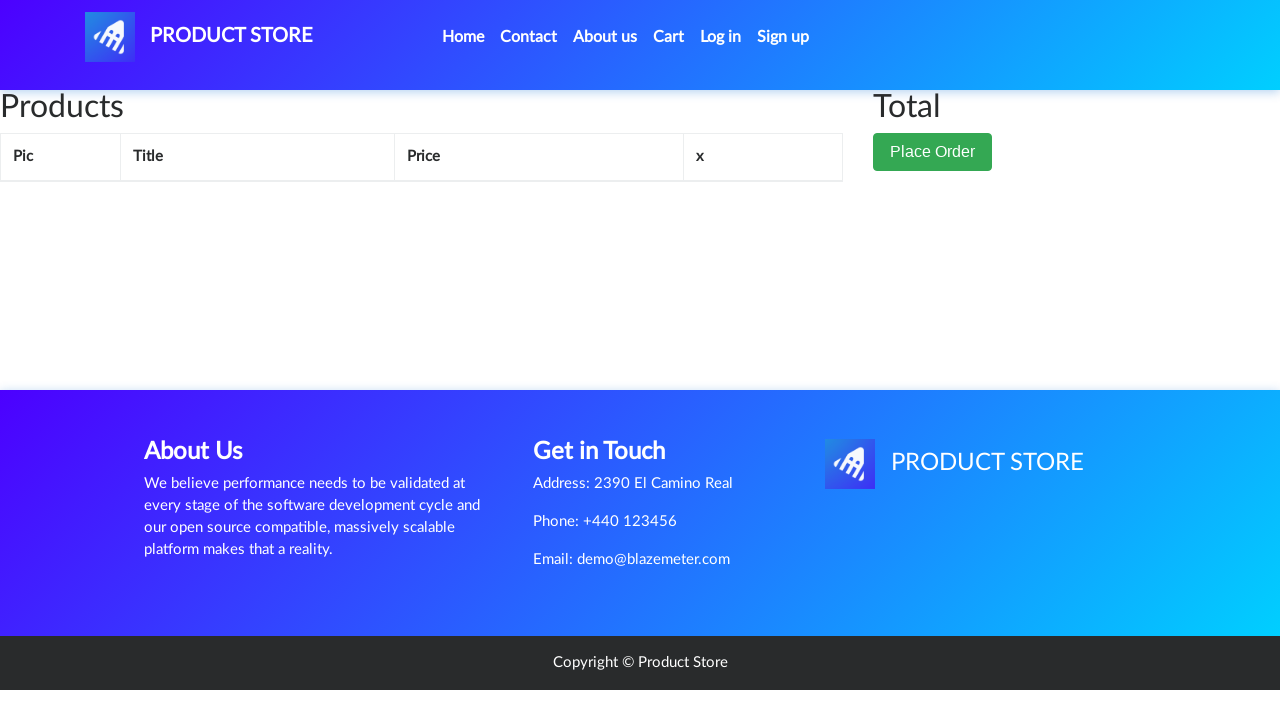

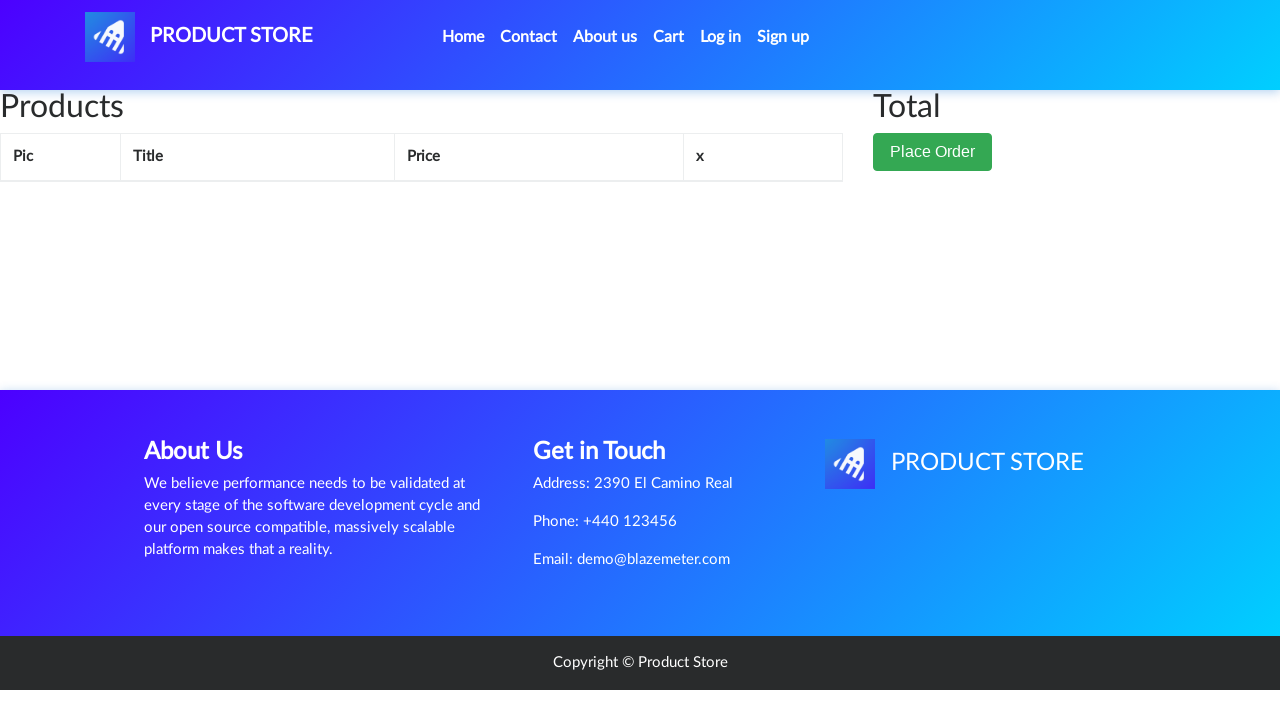